Tests page scrolling behavior on Hacker News by waiting for content to load and scrolling down multiple times

Starting URL: https://news.ycombinator.com/

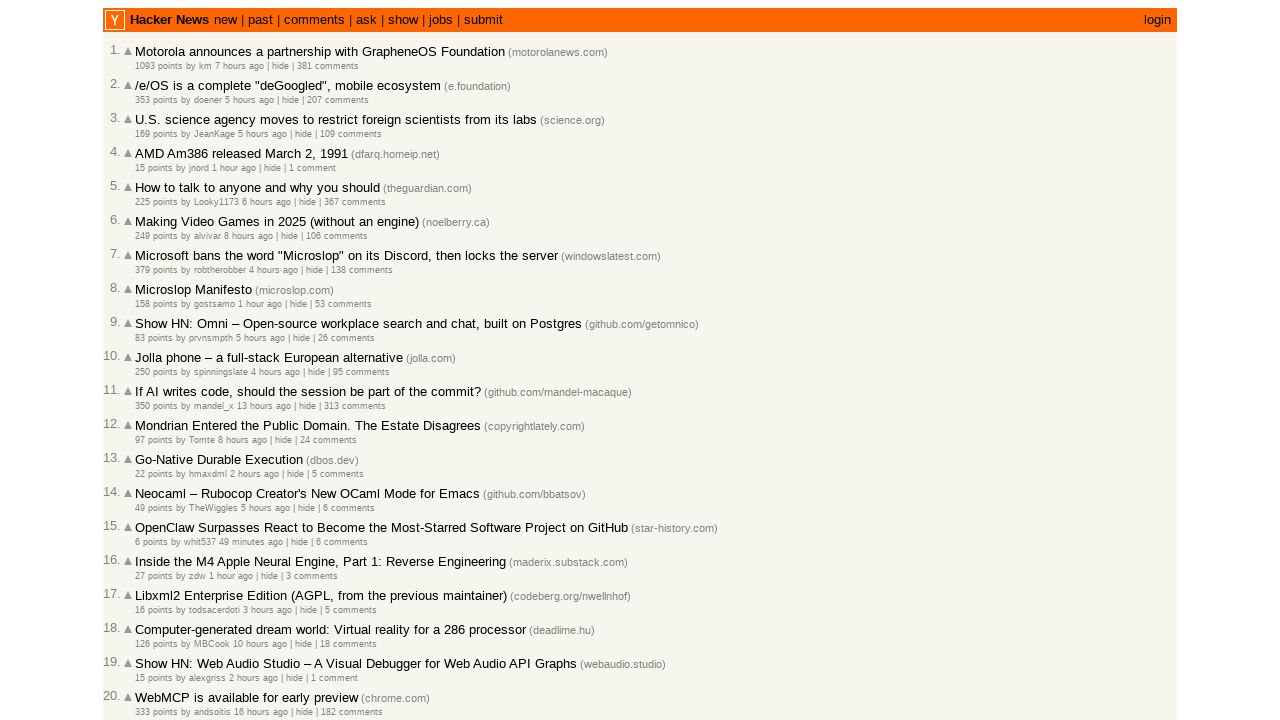

Waited for news items to load on Hacker News
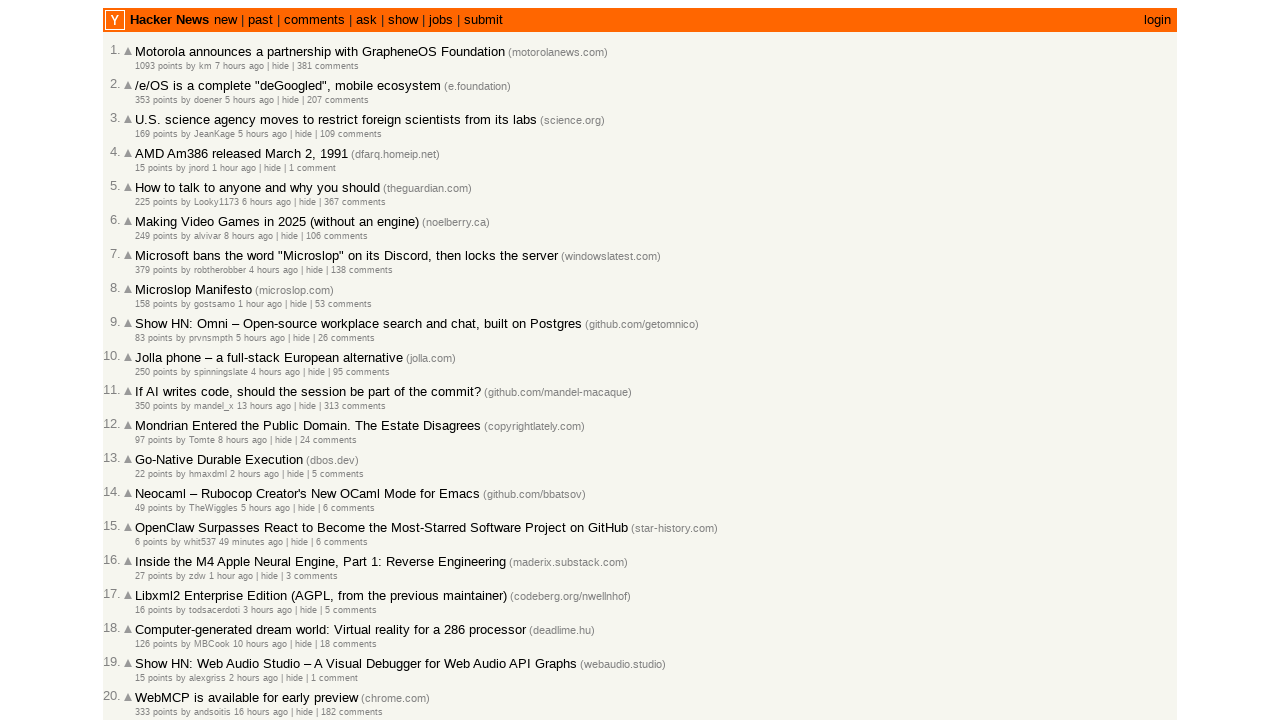

Scrolled down 500 pixels
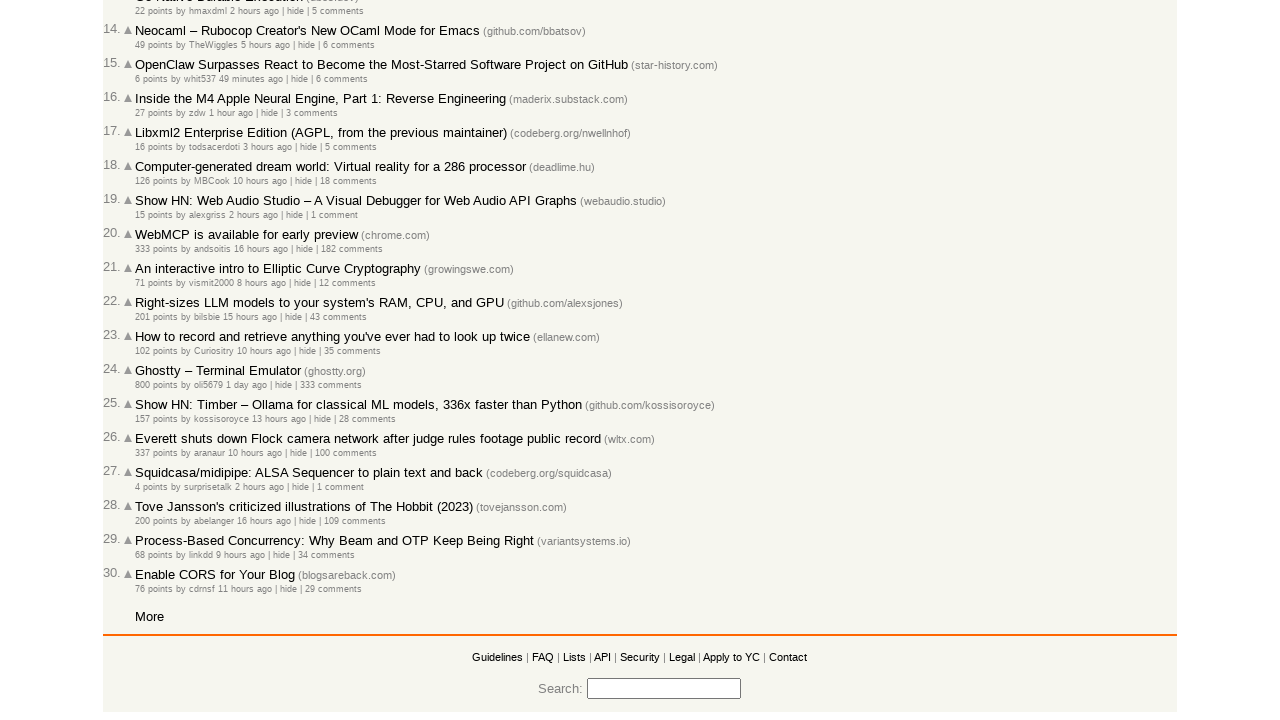

Scrolled down another 500 pixels (1000 total)
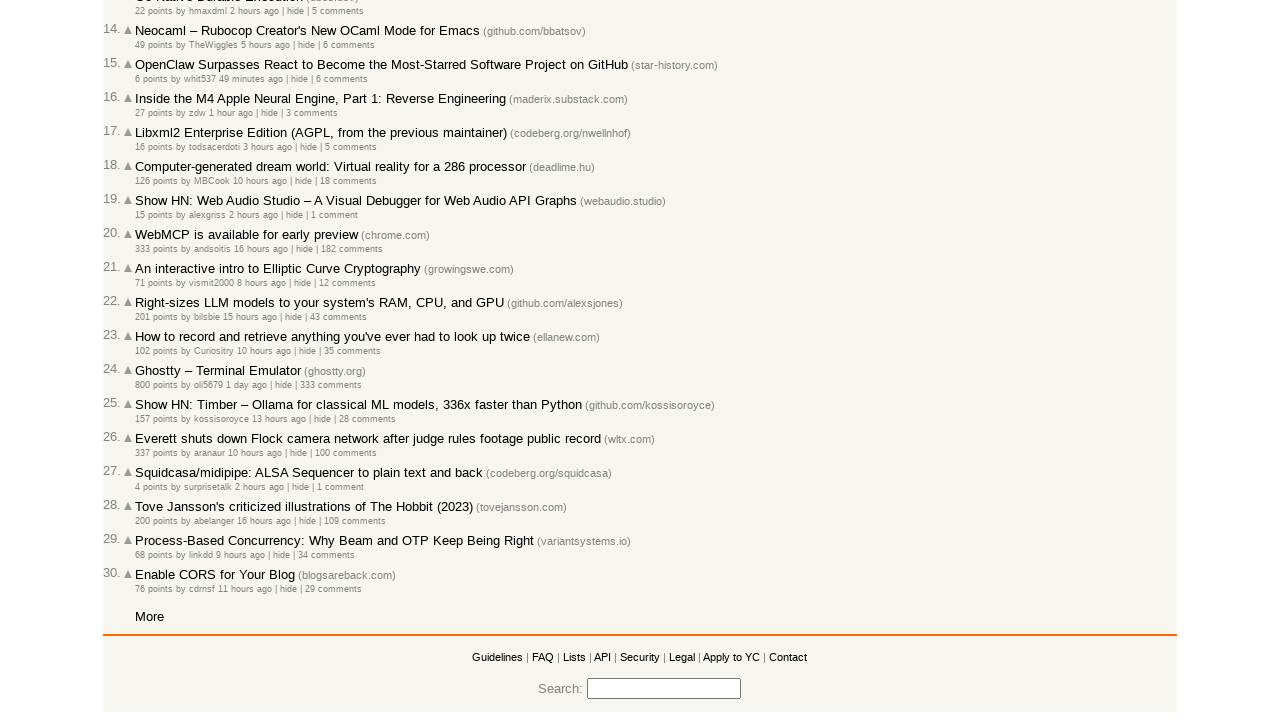

Scrolled down another 500 pixels (1500 total)
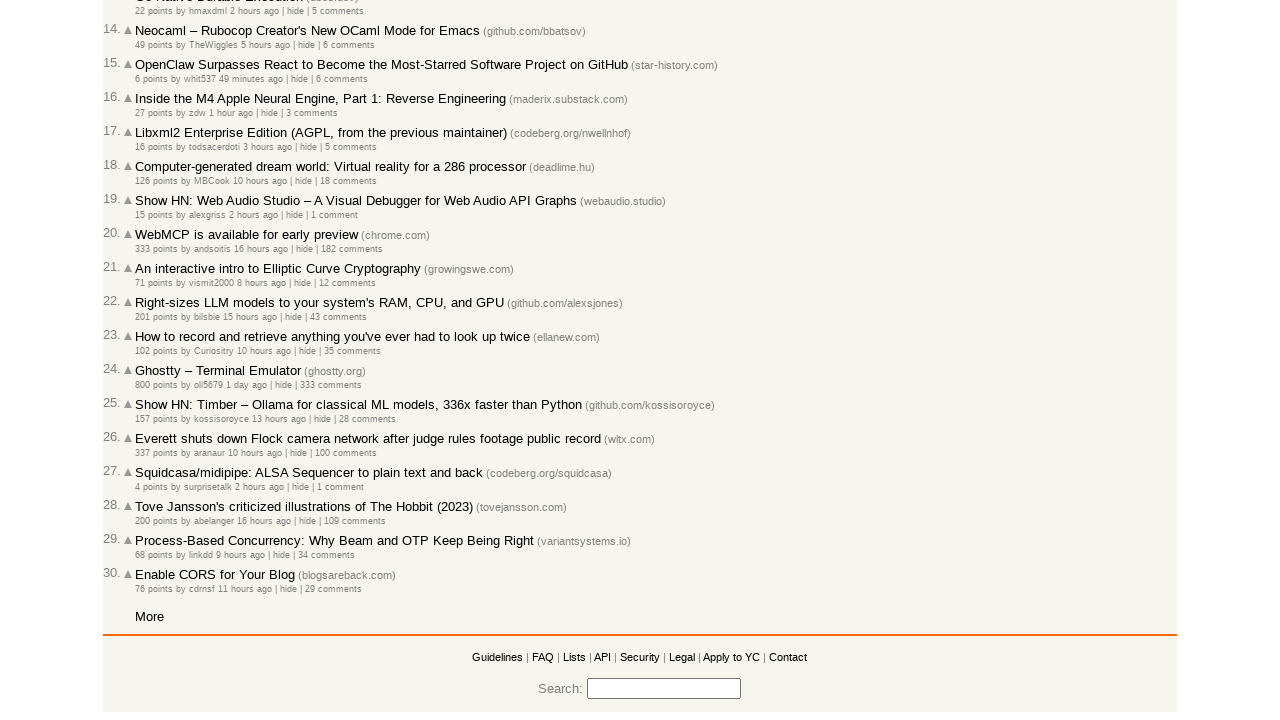

Waited for lazy-loaded content to load
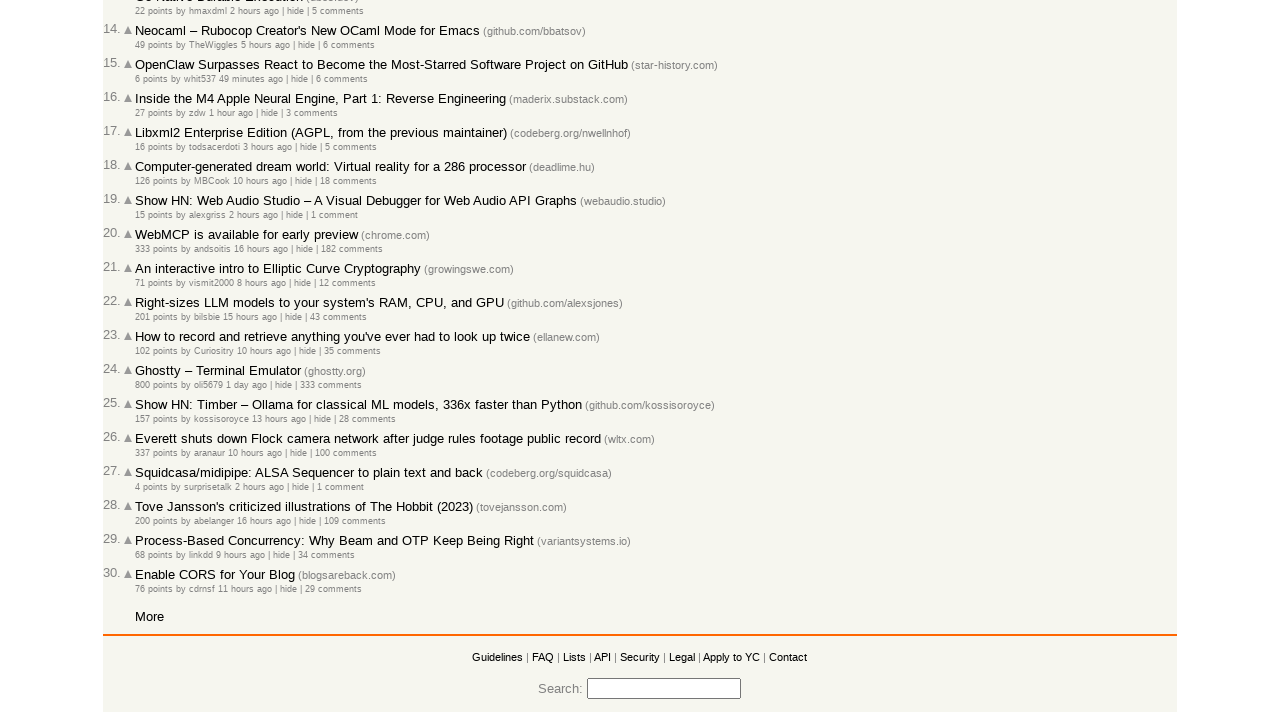

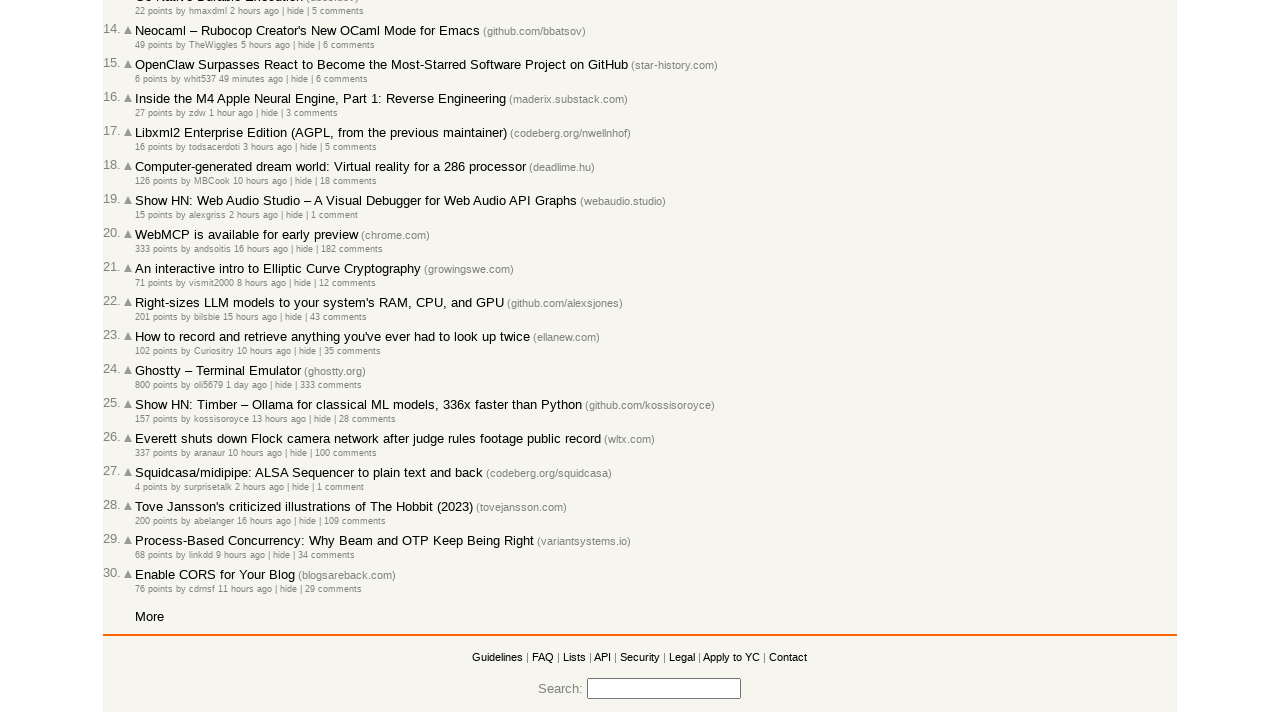